Navigates to wisequarter.com and verifies the page loads by checking that the page title is available

Starting URL: http://www.wisequarter.com

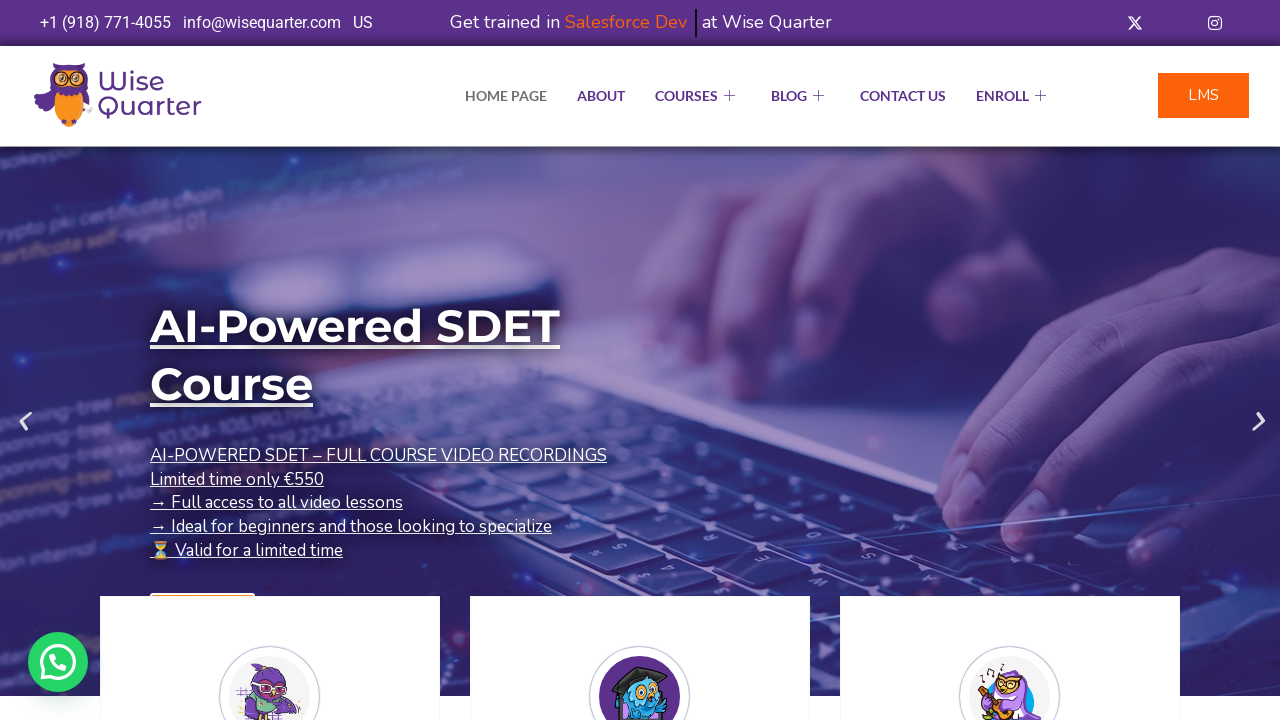

Waited for page to reach domcontentloaded state
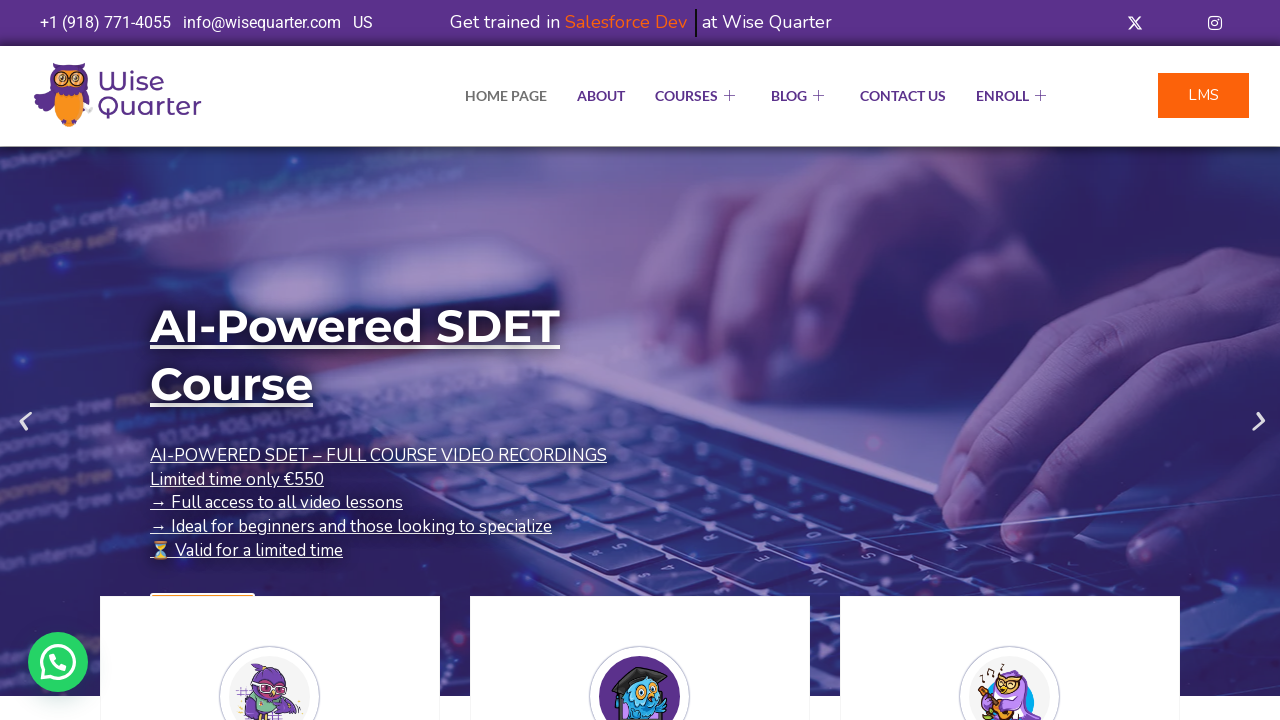

Retrieved page title: IT Bootcamp Courses, Online Classes - Wise Quarter Course
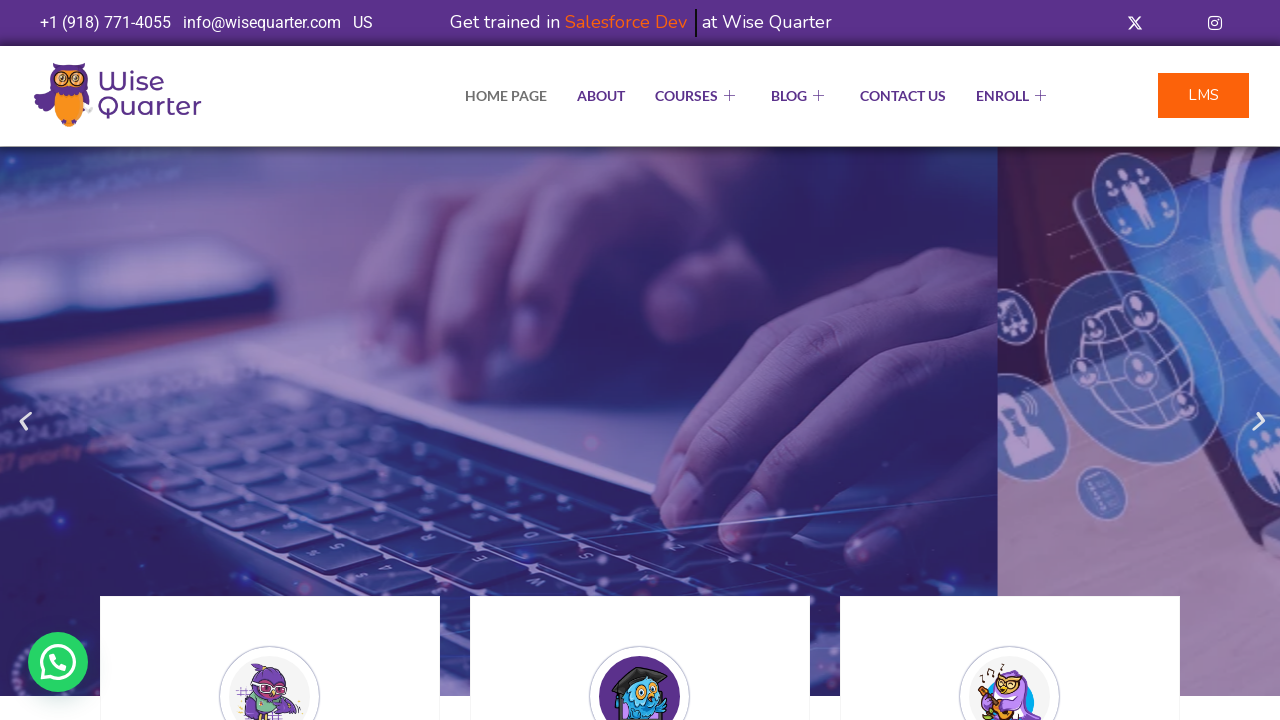

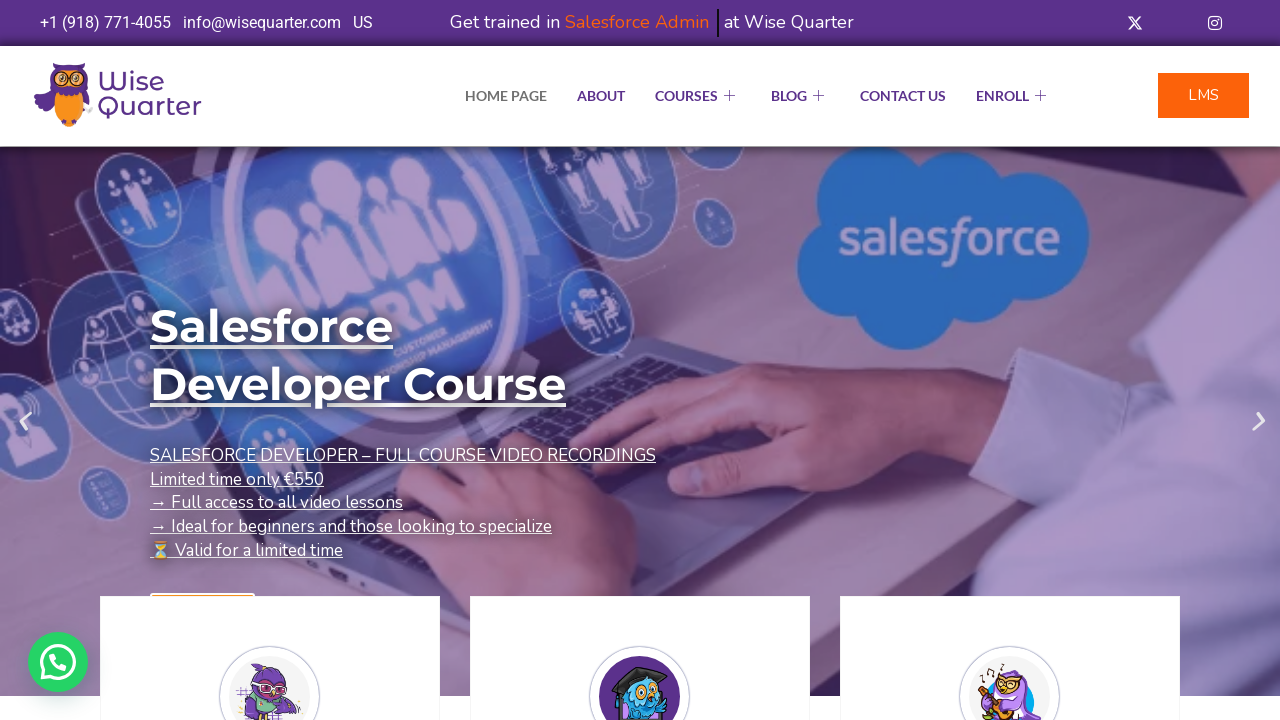